Executes an asynchronous JavaScript alert with a 3-second delay on DuckDuckGo homepage

Starting URL: https://www.duckduckgo.com

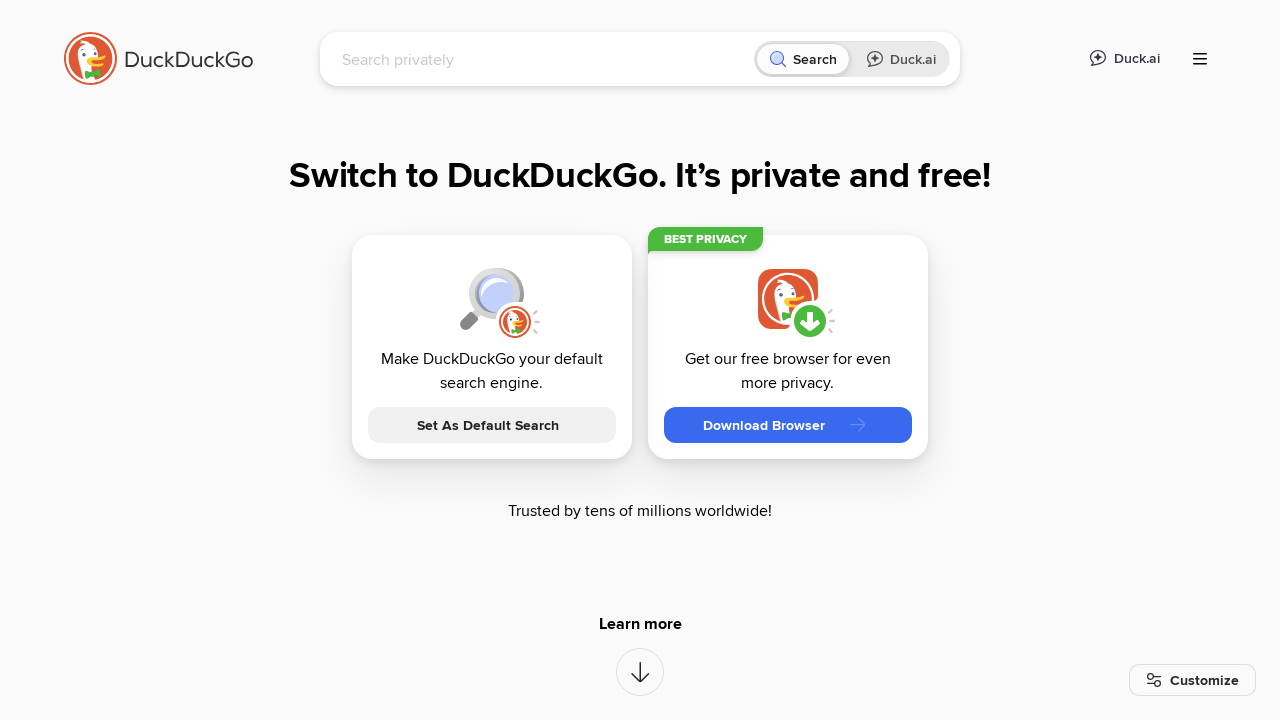

Navigated to DuckDuckGo homepage
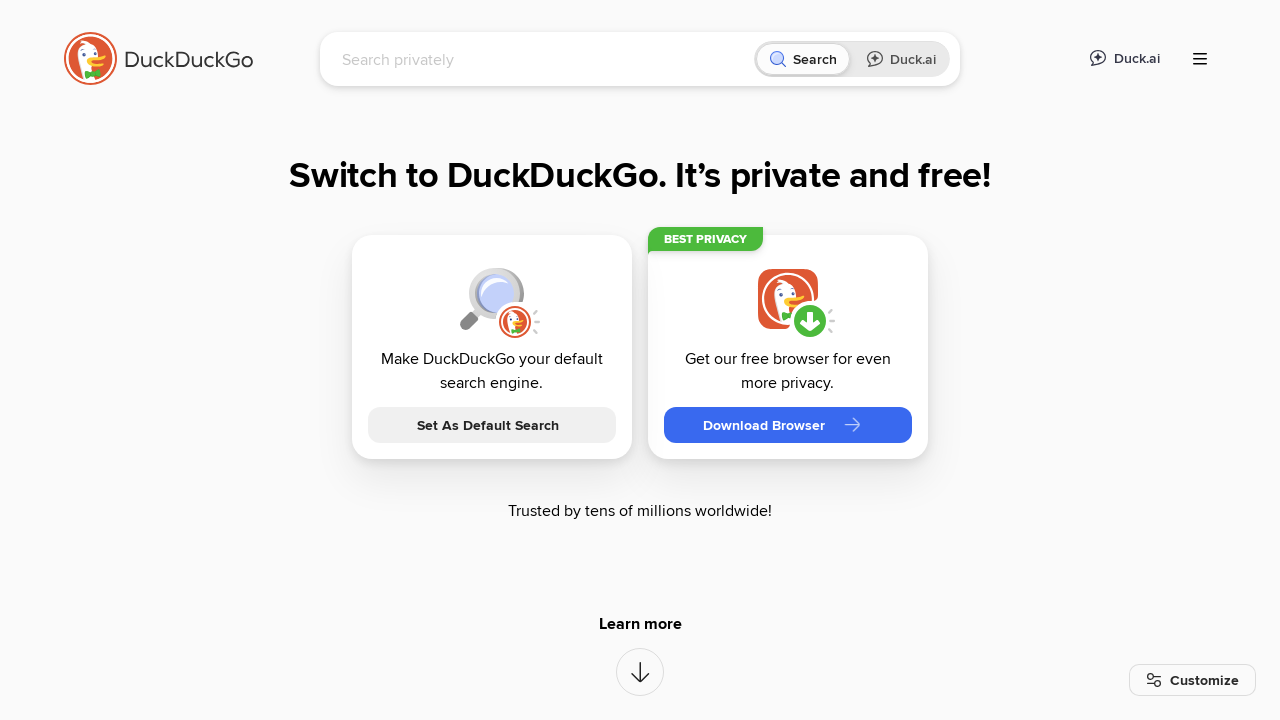

Executed asynchronous JavaScript with 3-second delay alert
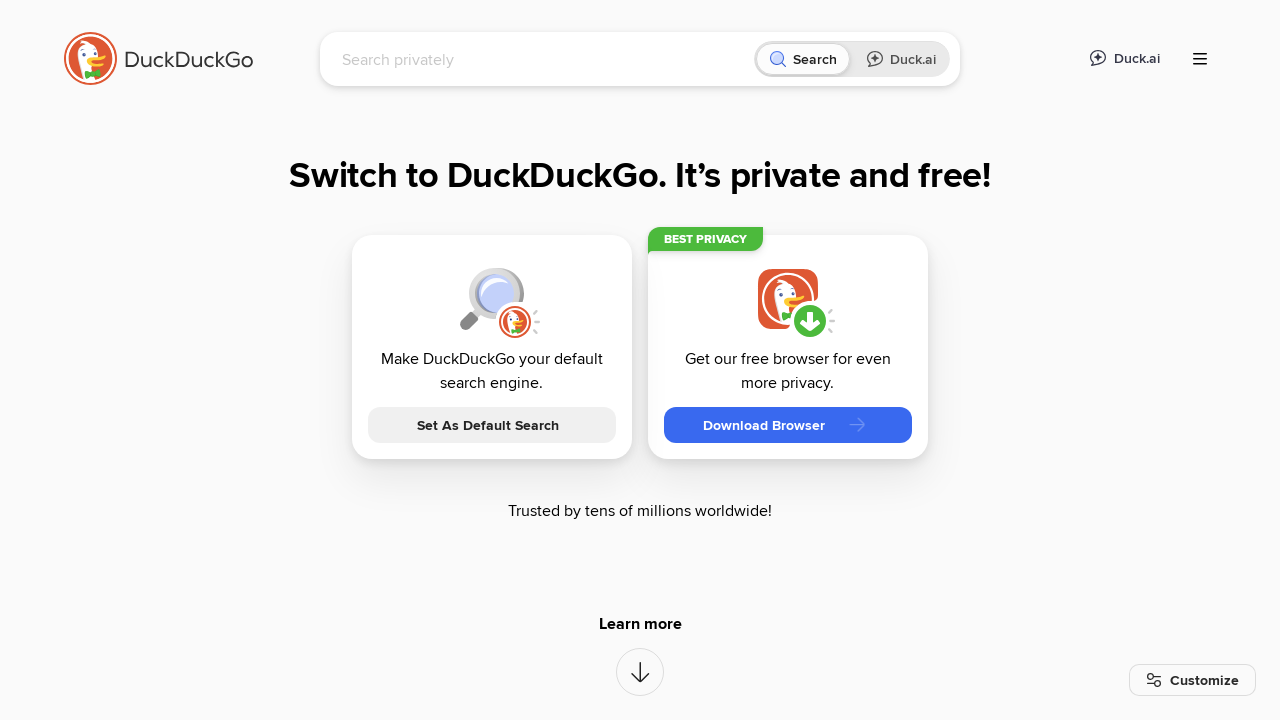

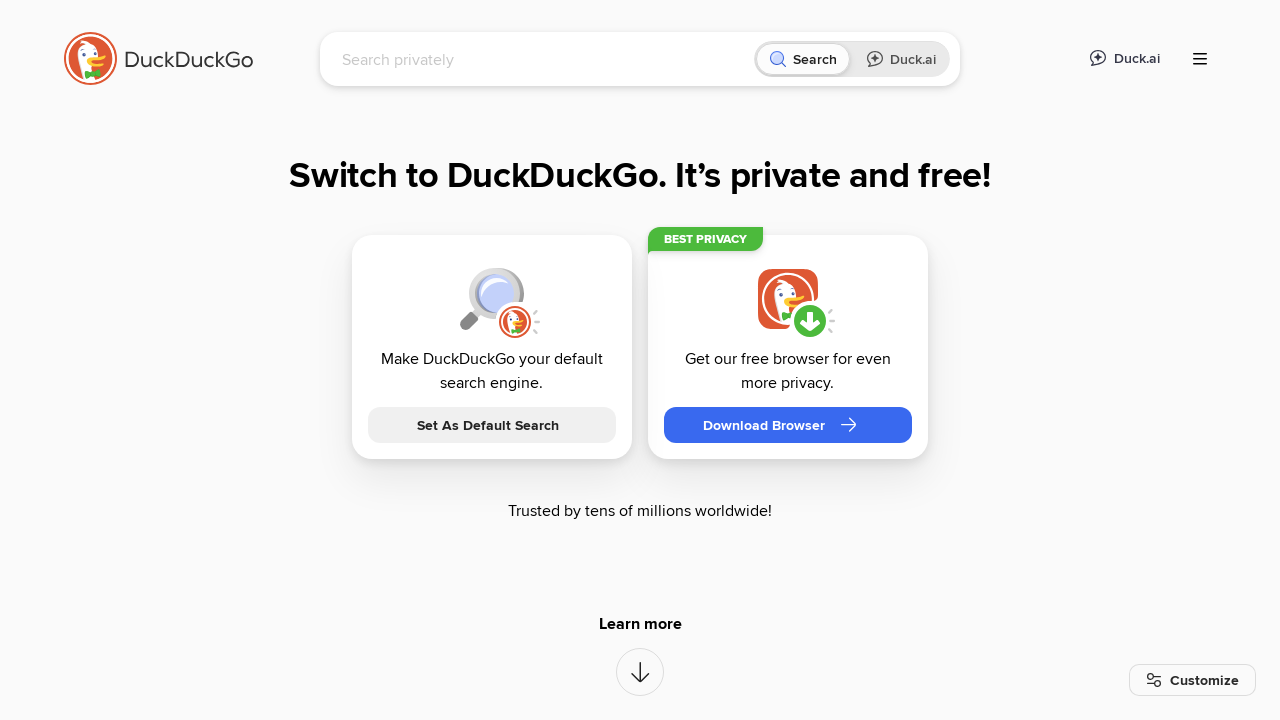